Tests navigation by clicking the 'Doctors' link and verifying the Doctors section is displayed

Starting URL: https://alkaison.github.io/Health-Plus/

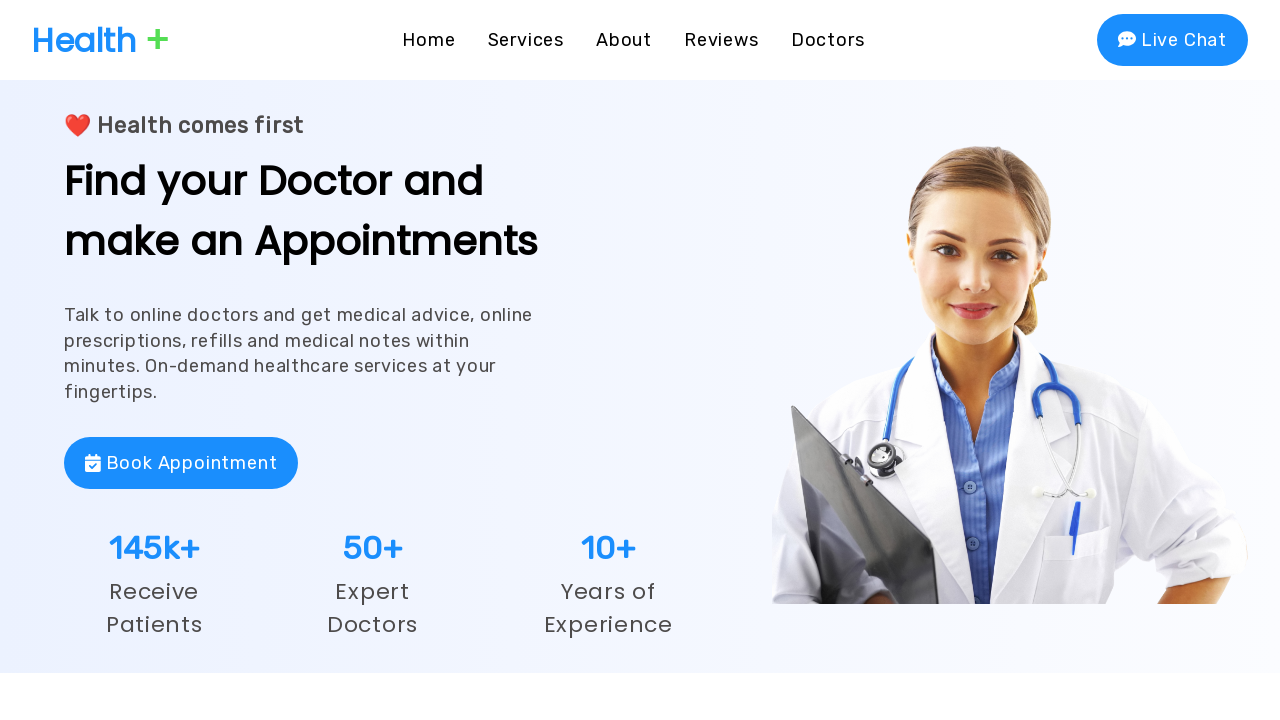

Waited for 'Doctors' link to be present on the page
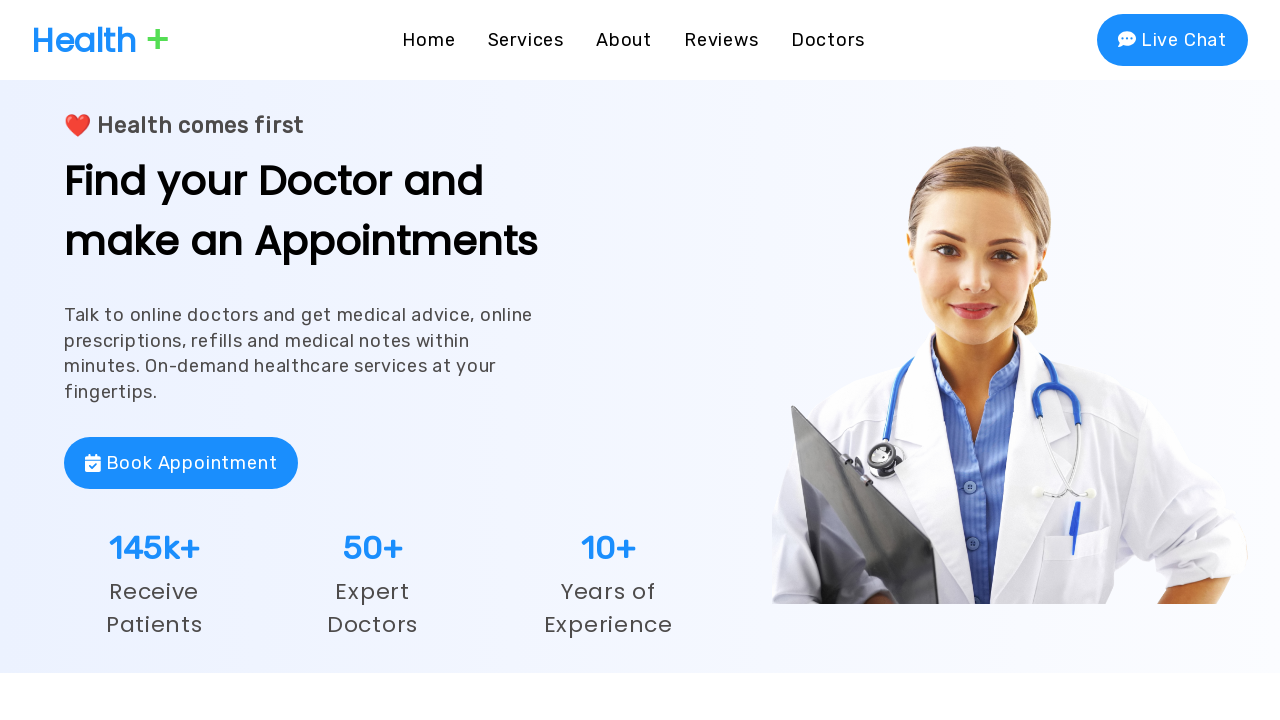

Clicked the 'Doctors' link at (828, 40) on text=Doctors
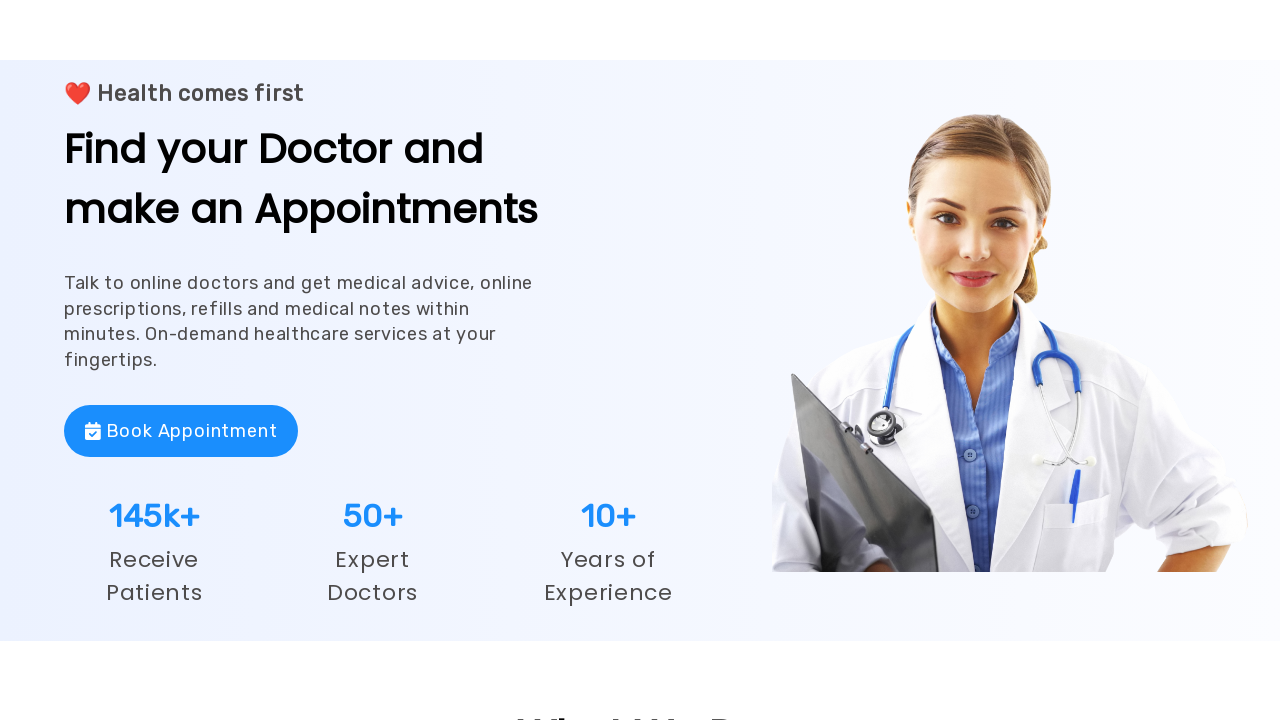

Waited 2 seconds for page navigation to complete
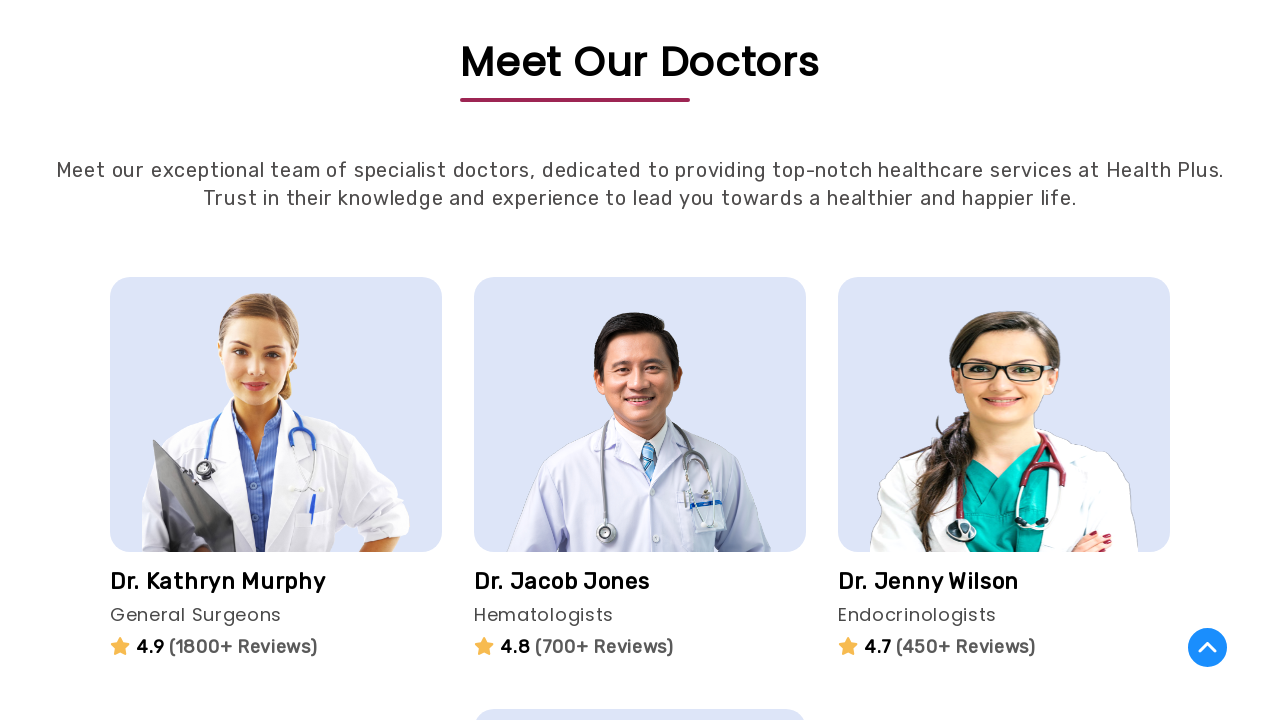

Verified 'Doctors' text is present in page content
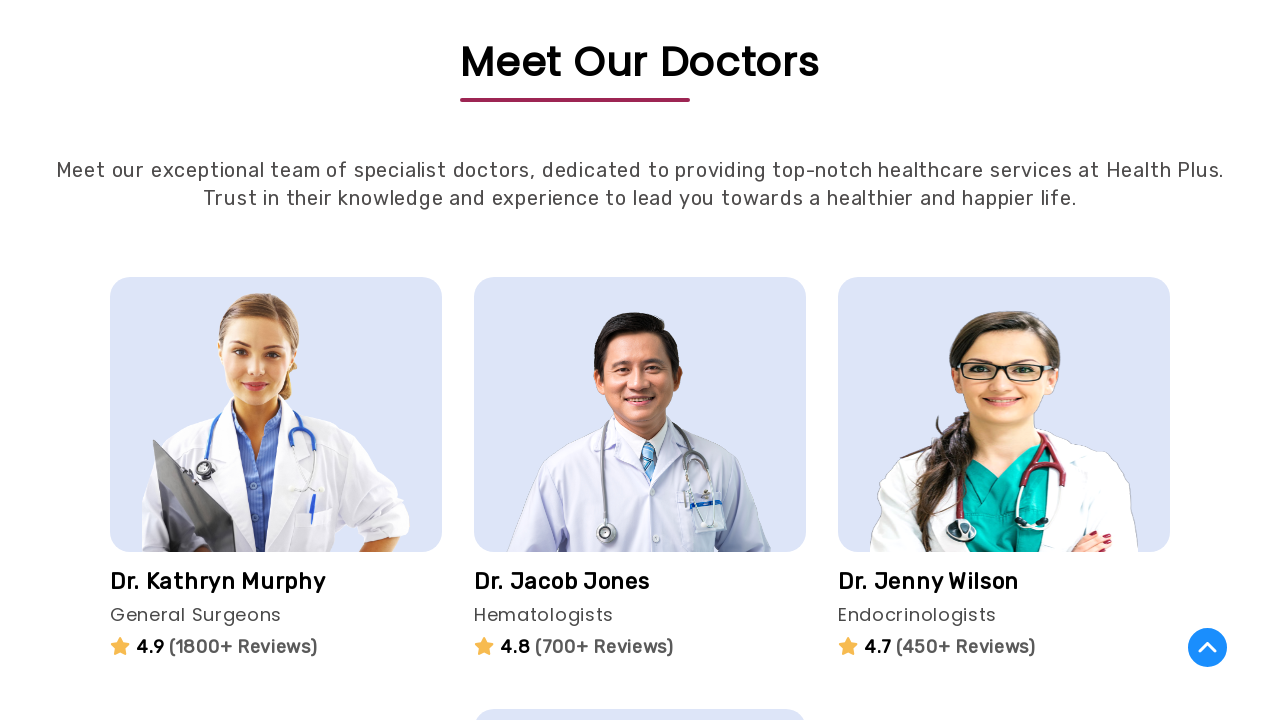

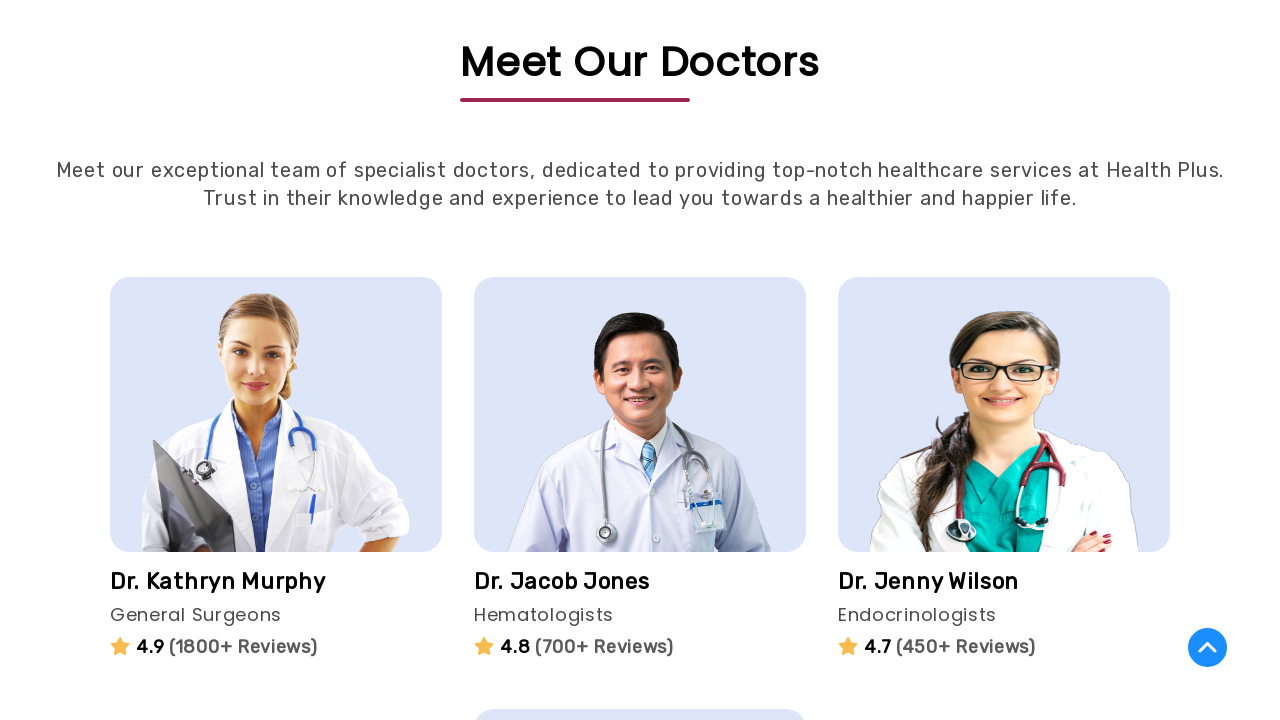